Tests navigation across multiple YouTube page types including home, video, shorts, and playlist pages

Starting URL: https://www.youtube.com

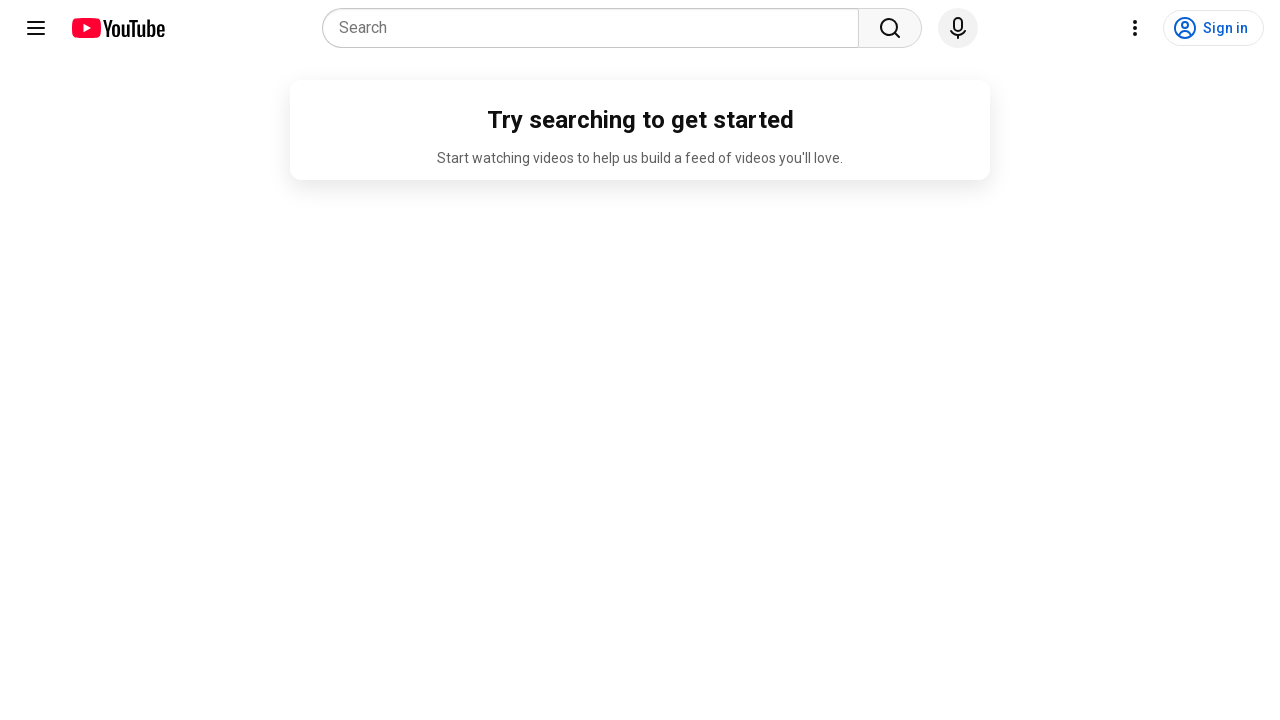

YouTube home page loaded with network idle
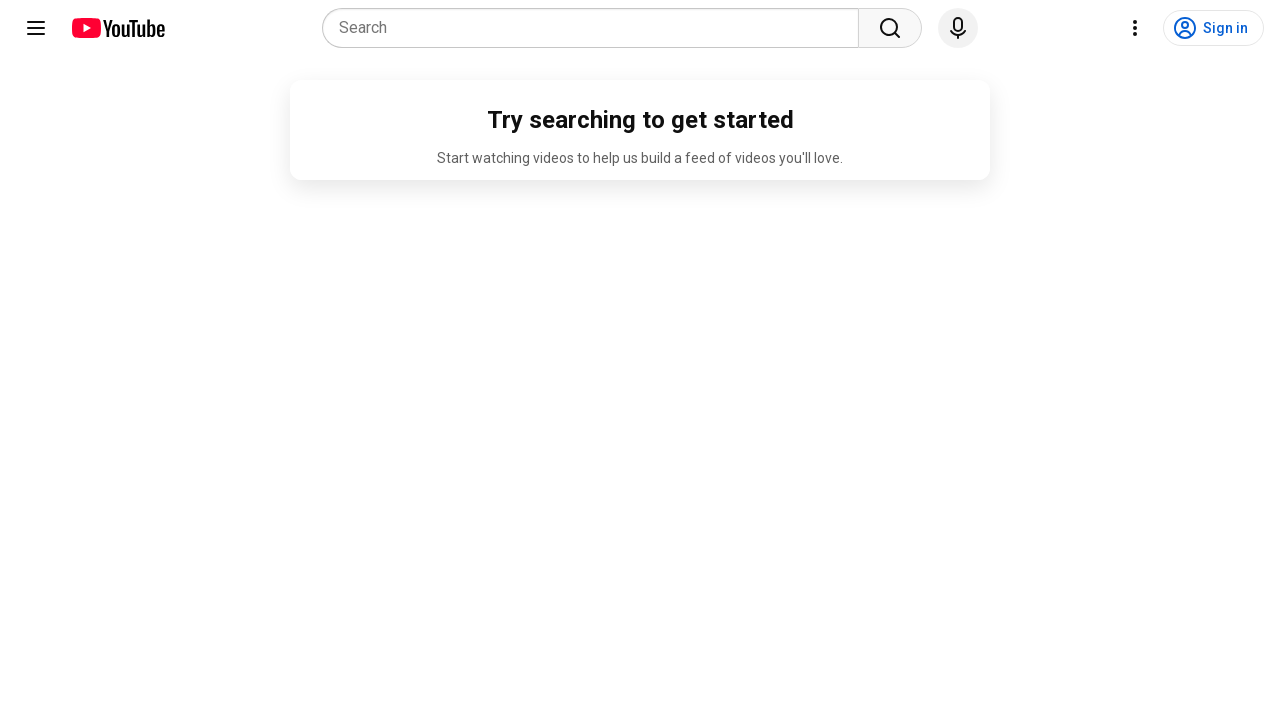

Navigated to YouTube video page
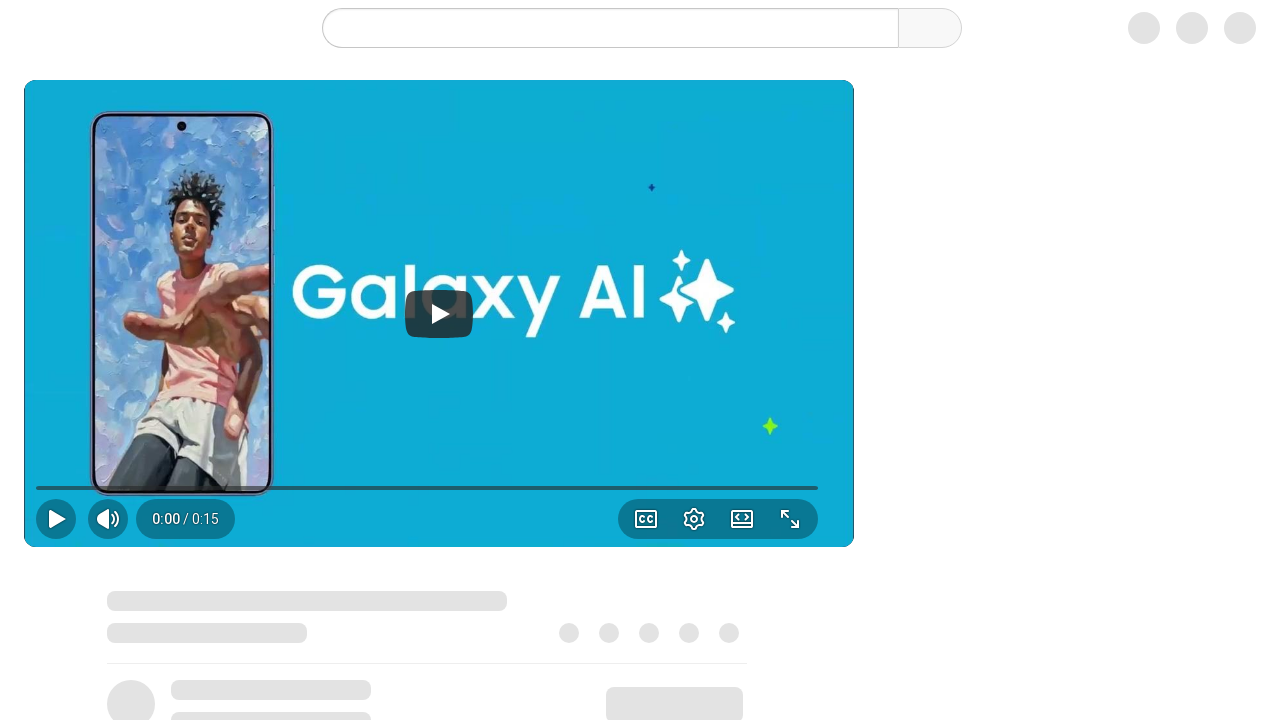

Video page loaded with network idle
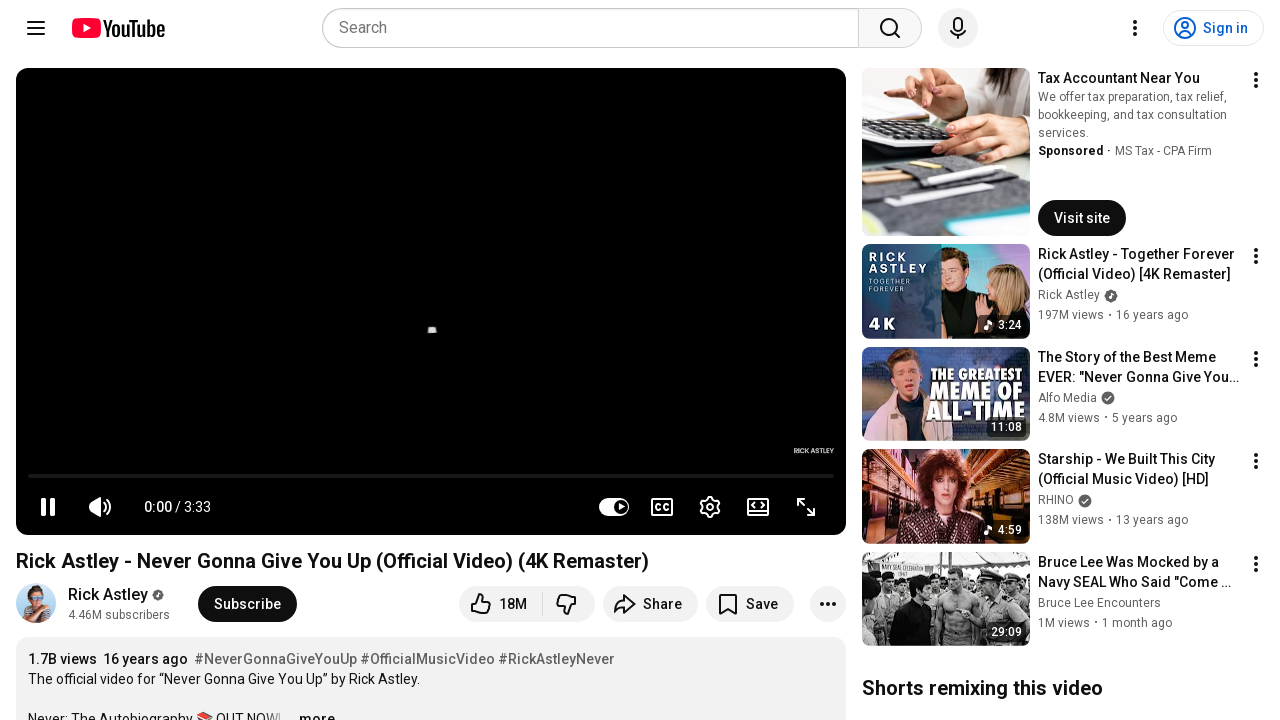

Navigated to YouTube shorts page
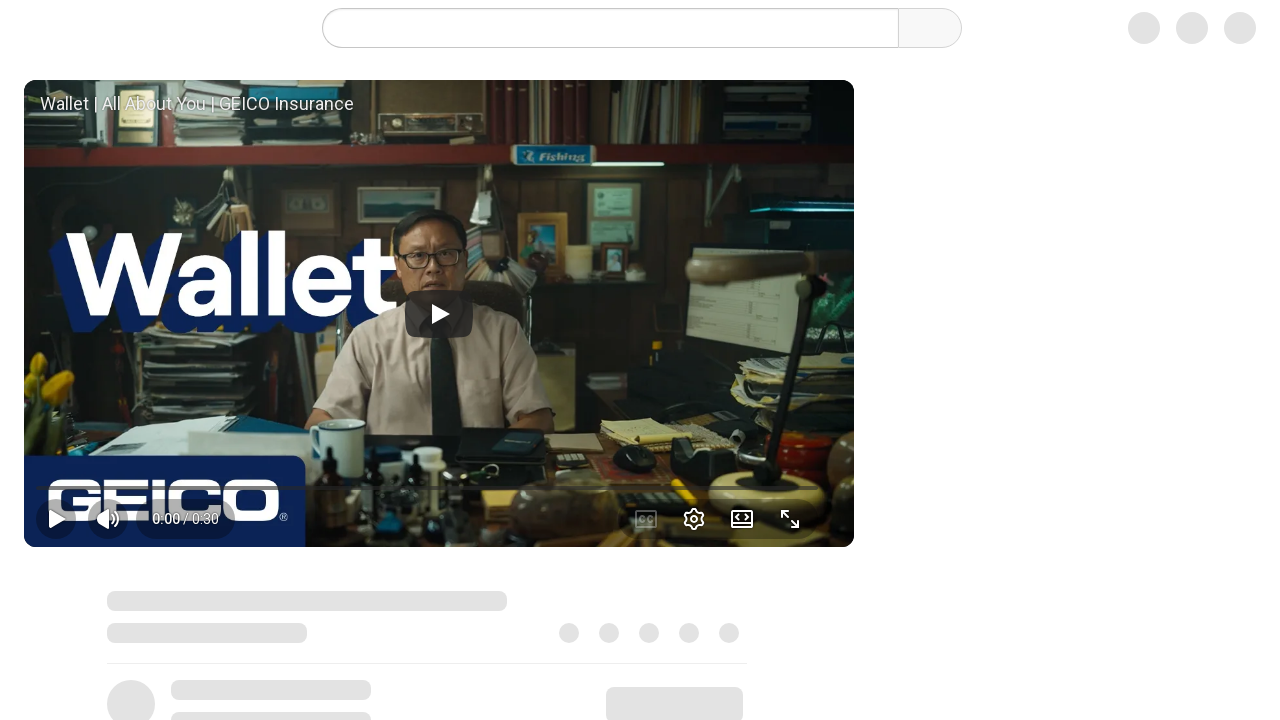

Shorts page loaded with network idle
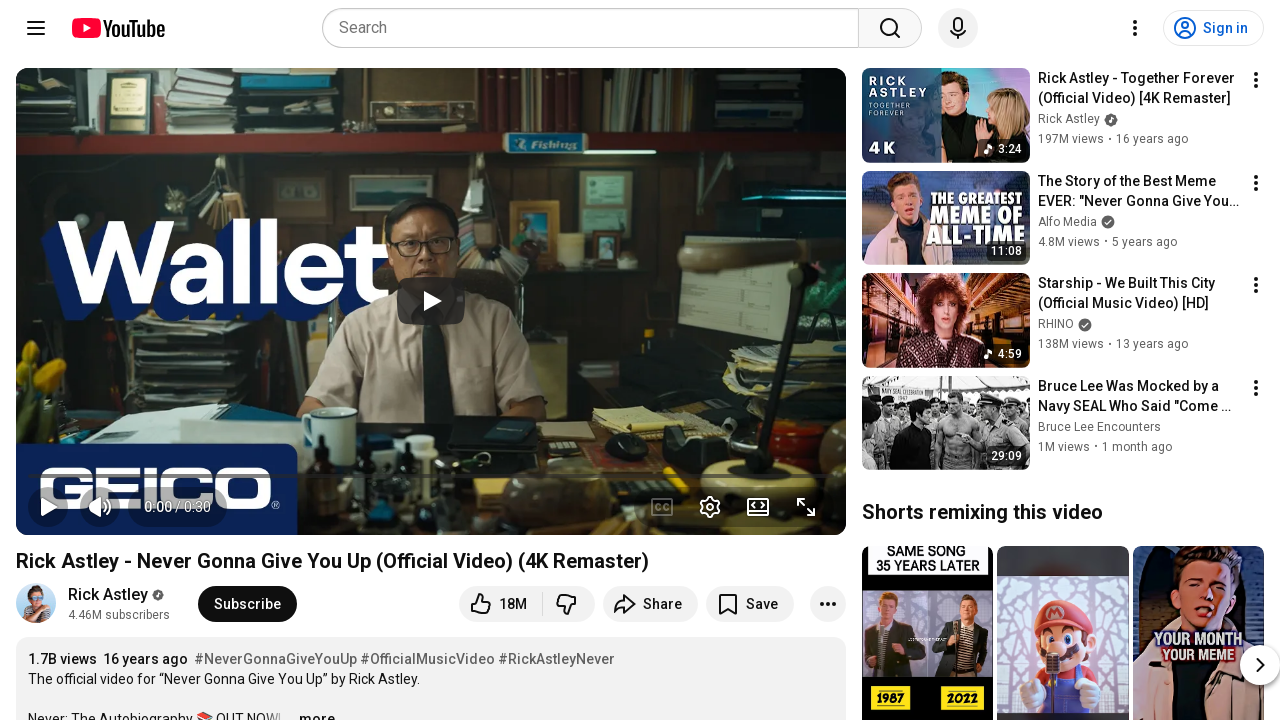

Navigated to YouTube playlist page
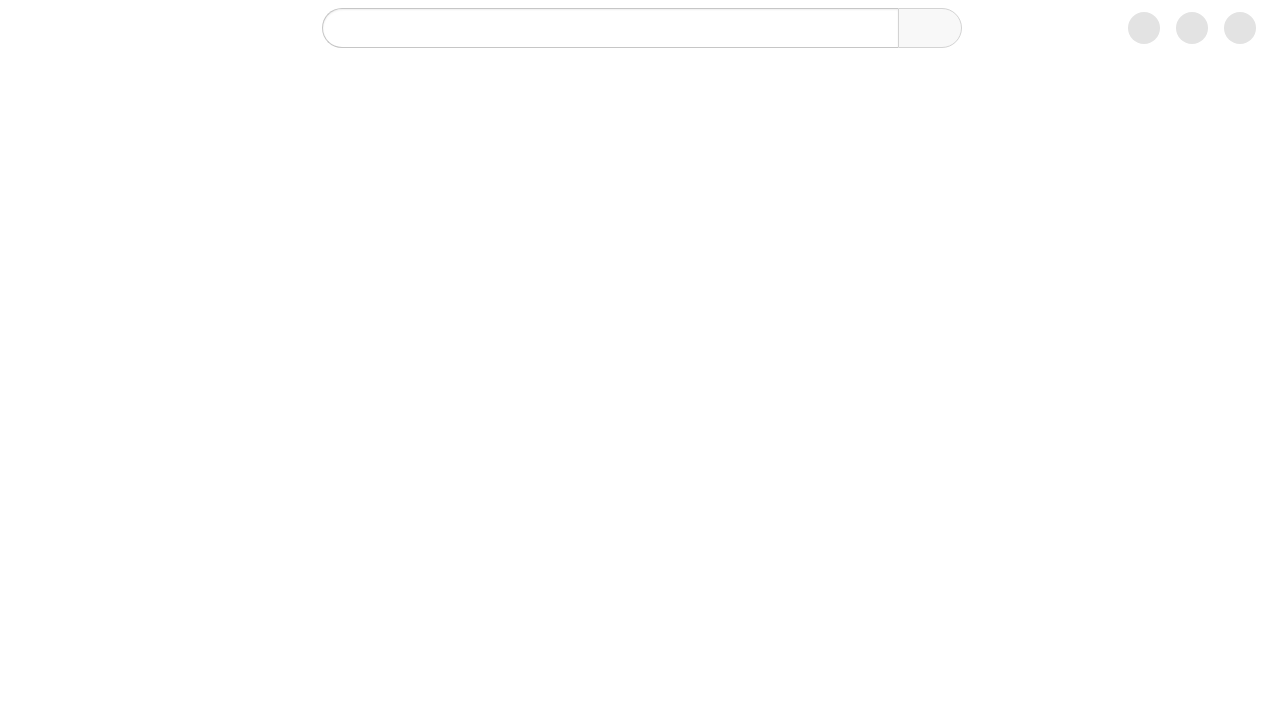

Playlist page loaded with network idle
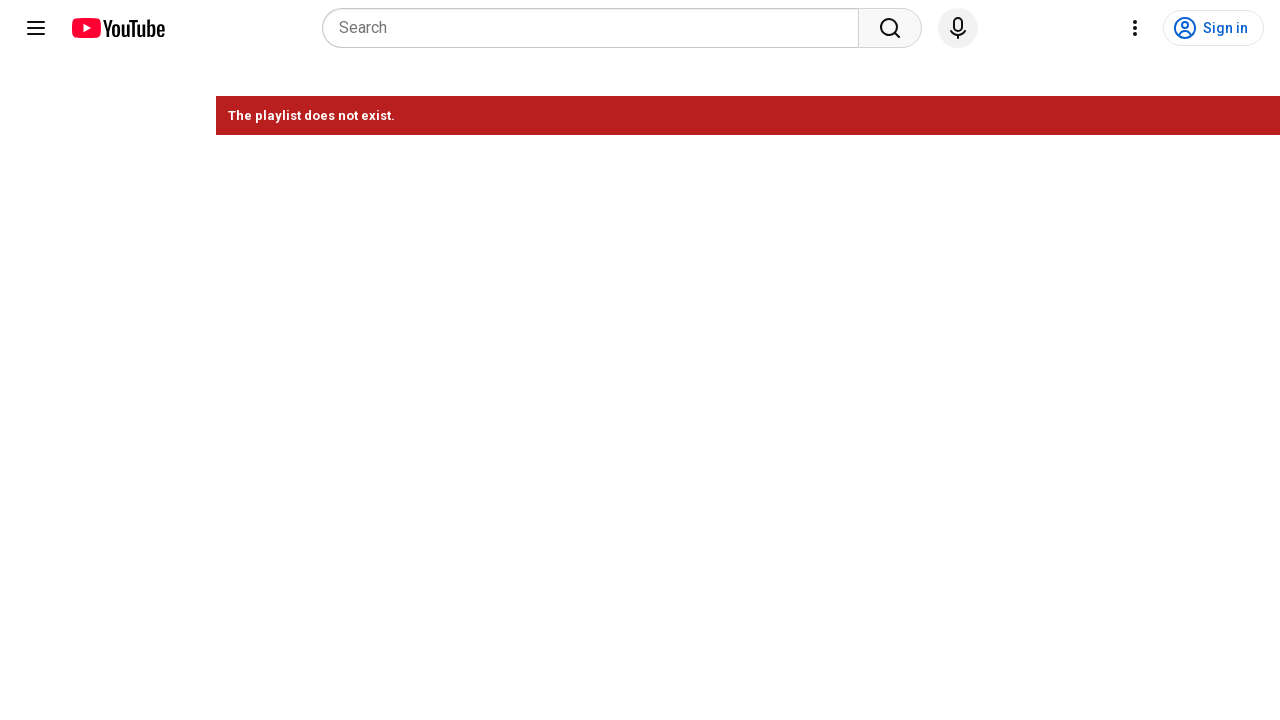

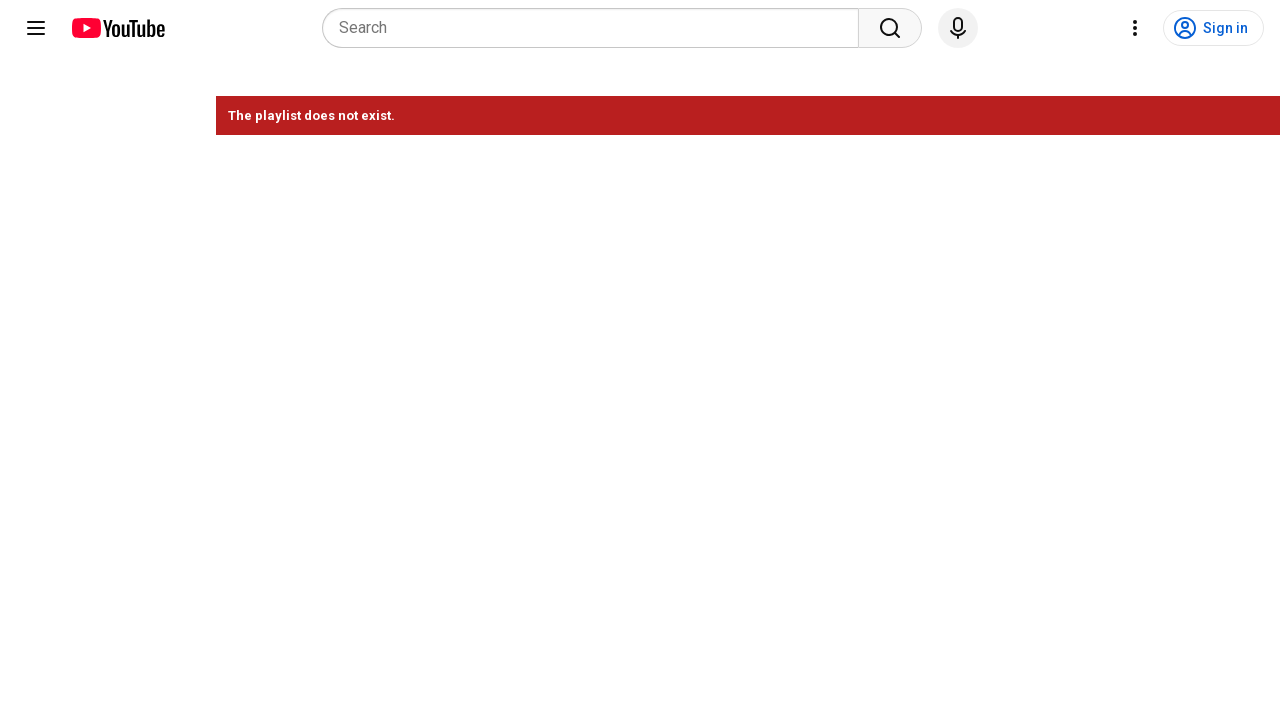